Tests the add-to-cart functionality on a grocery shopping practice site by iterating through products and adding specific items (Cucumber, Brocolli) to the cart.

Starting URL: https://rahulshettyacademy.com/seleniumPractise/#/

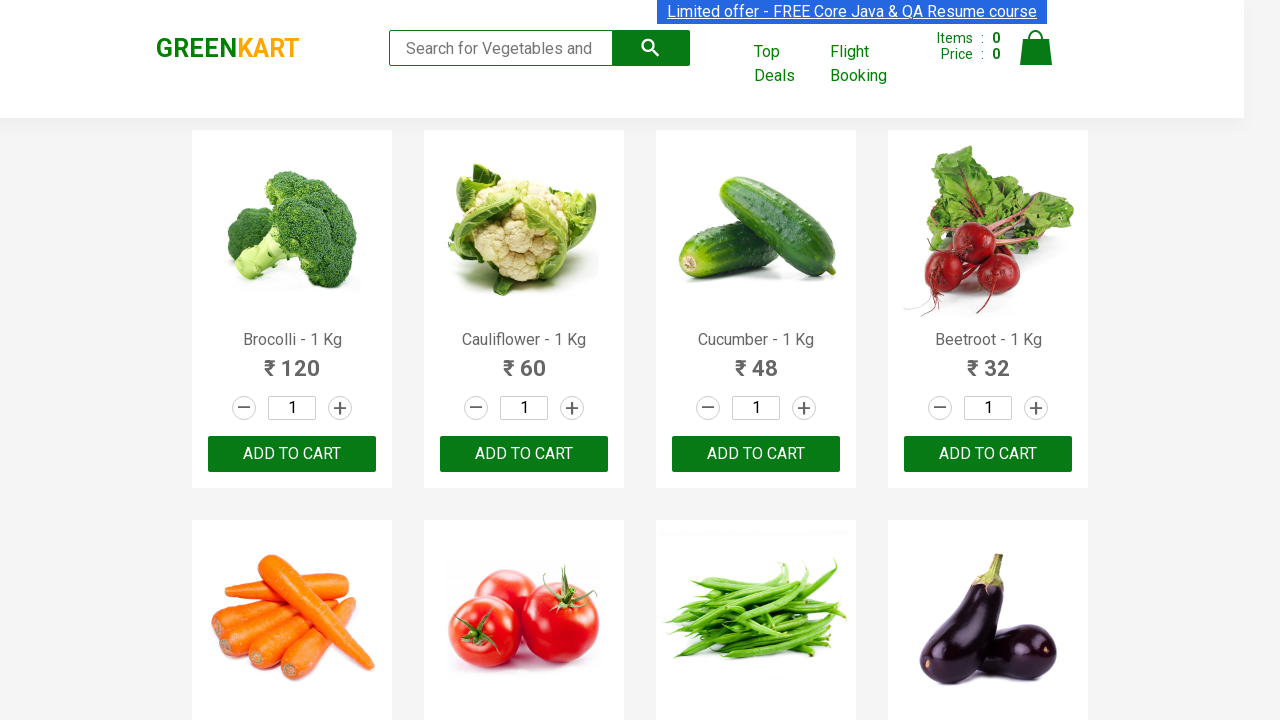

Waited for product names to load on the grocery shopping page
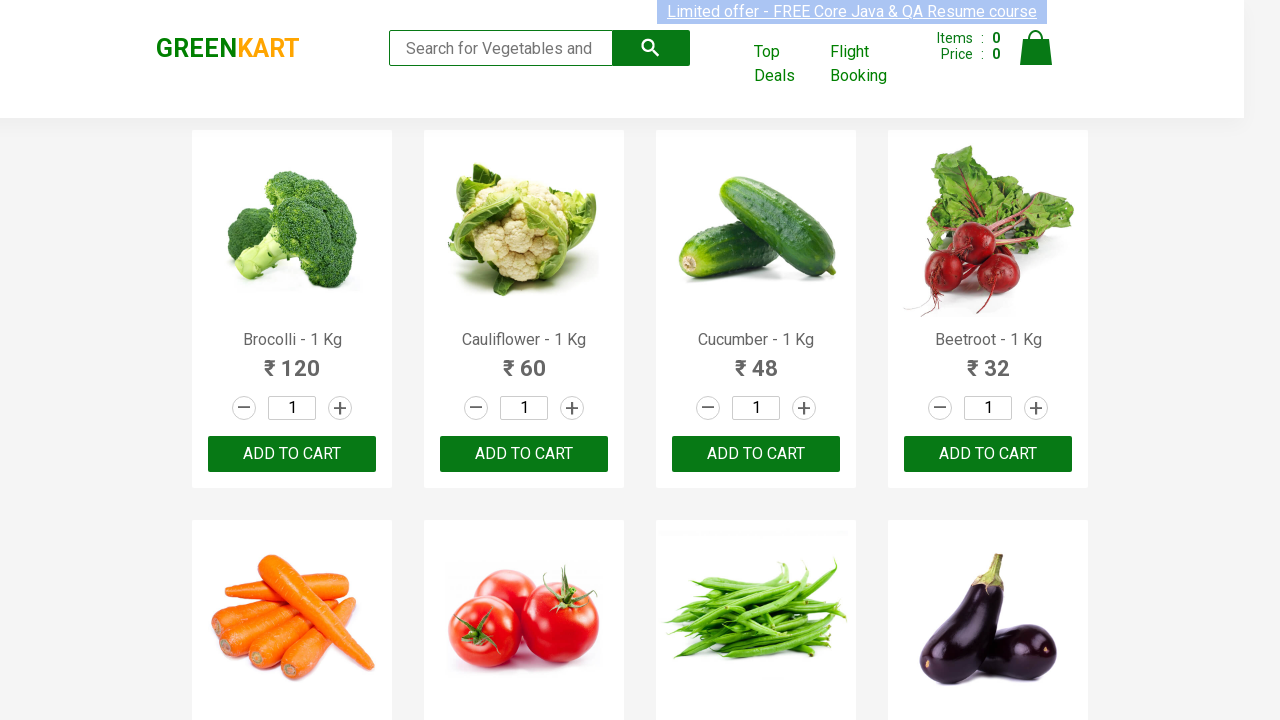

Retrieved all product elements from the page
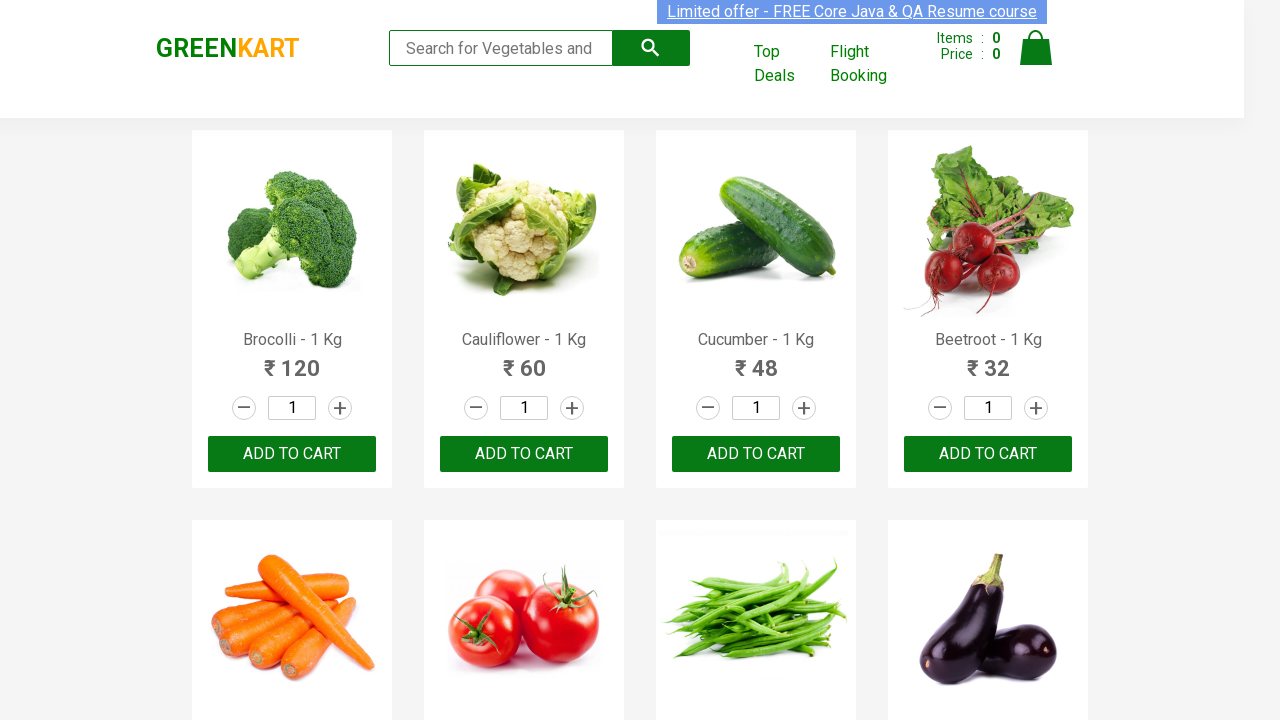

Found product: Brocolli - 1 Kg
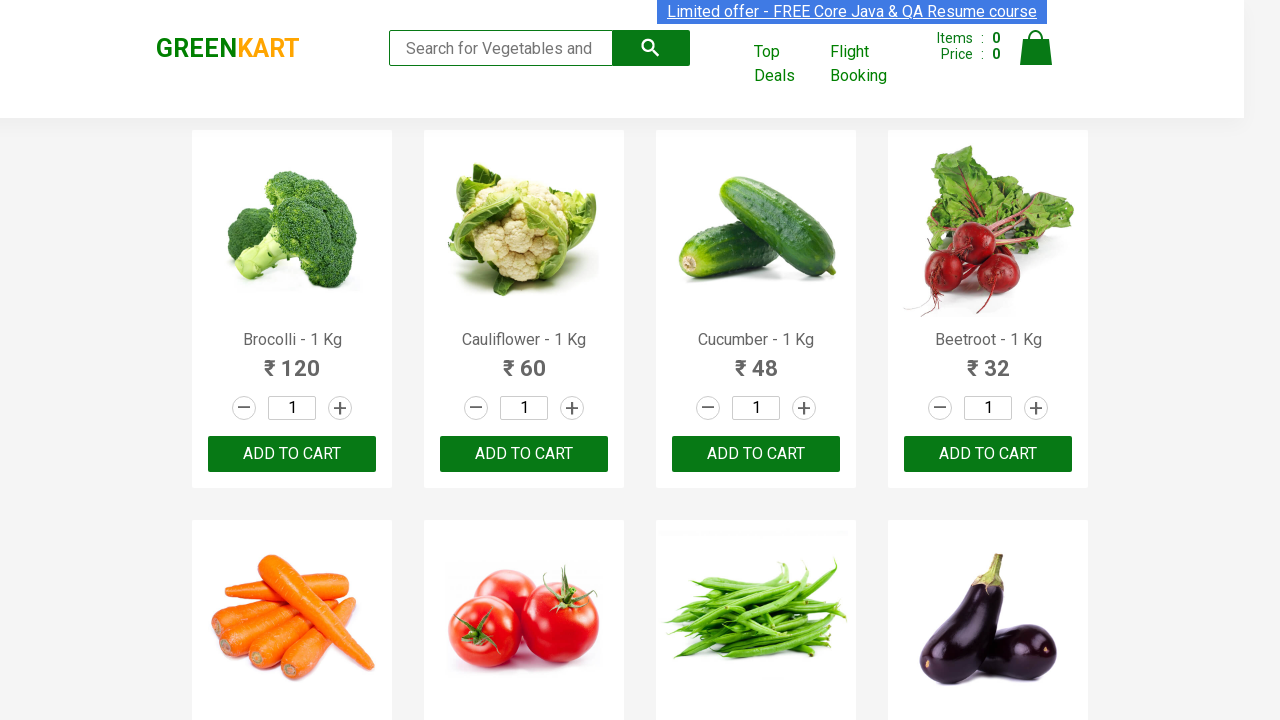

Found product: Cauliflower - 1 Kg
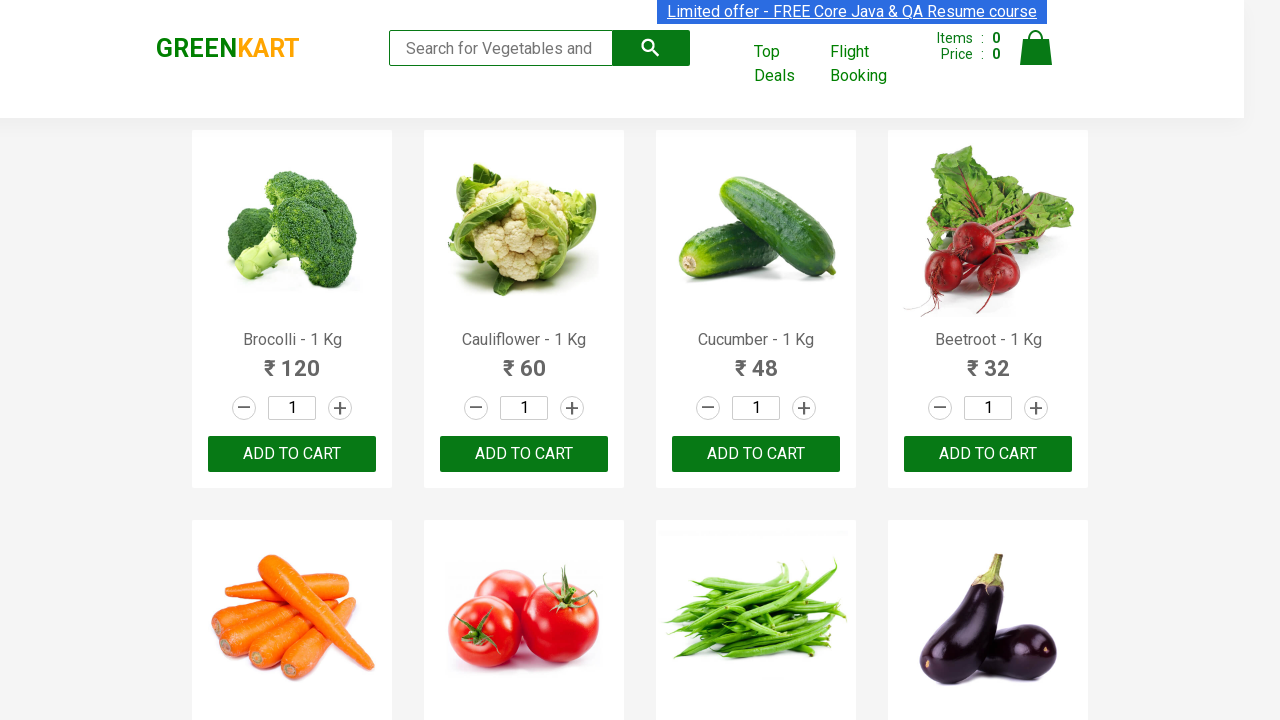

Found product: Cucumber - 1 Kg
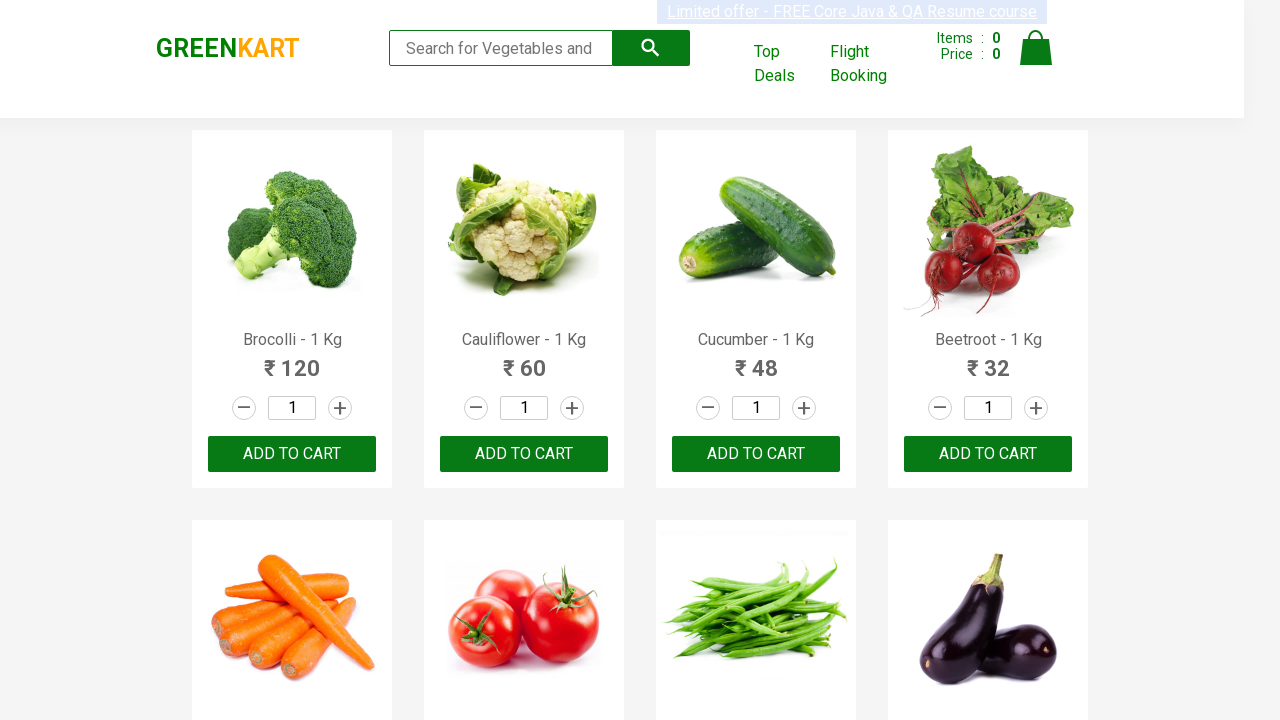

Found product: Beetroot - 1 Kg
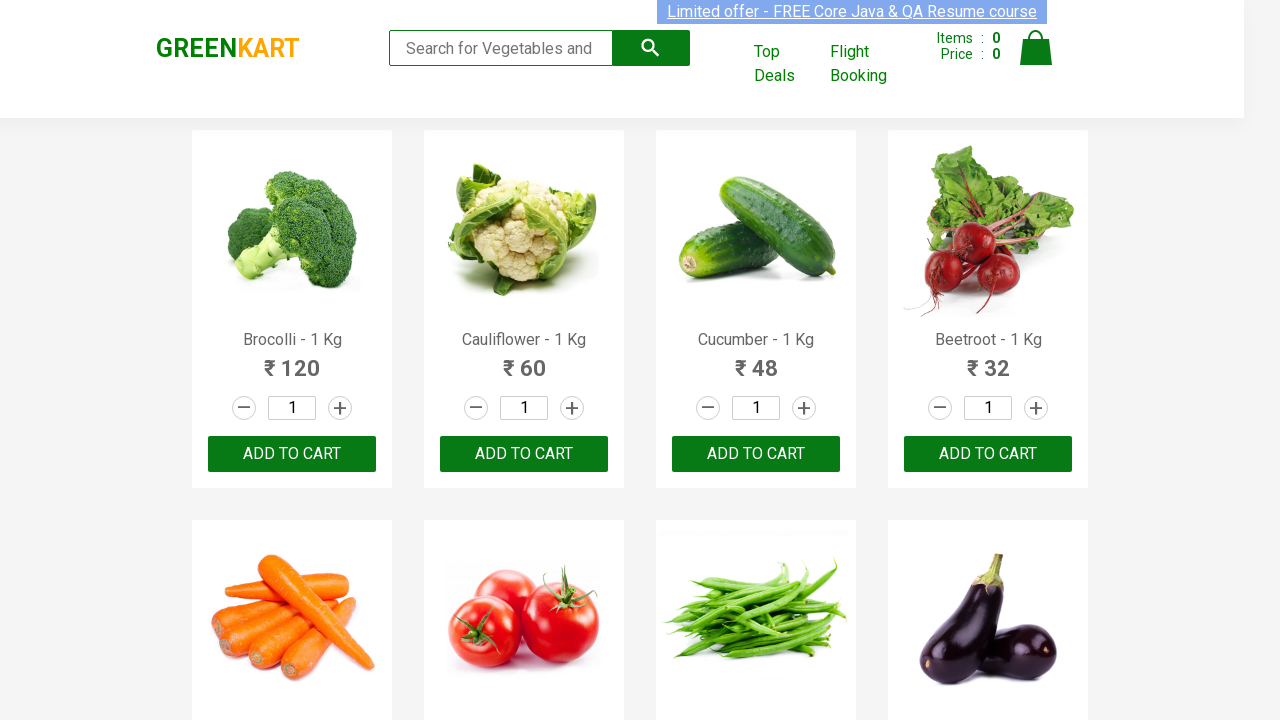

Found product: Carrot - 1 Kg
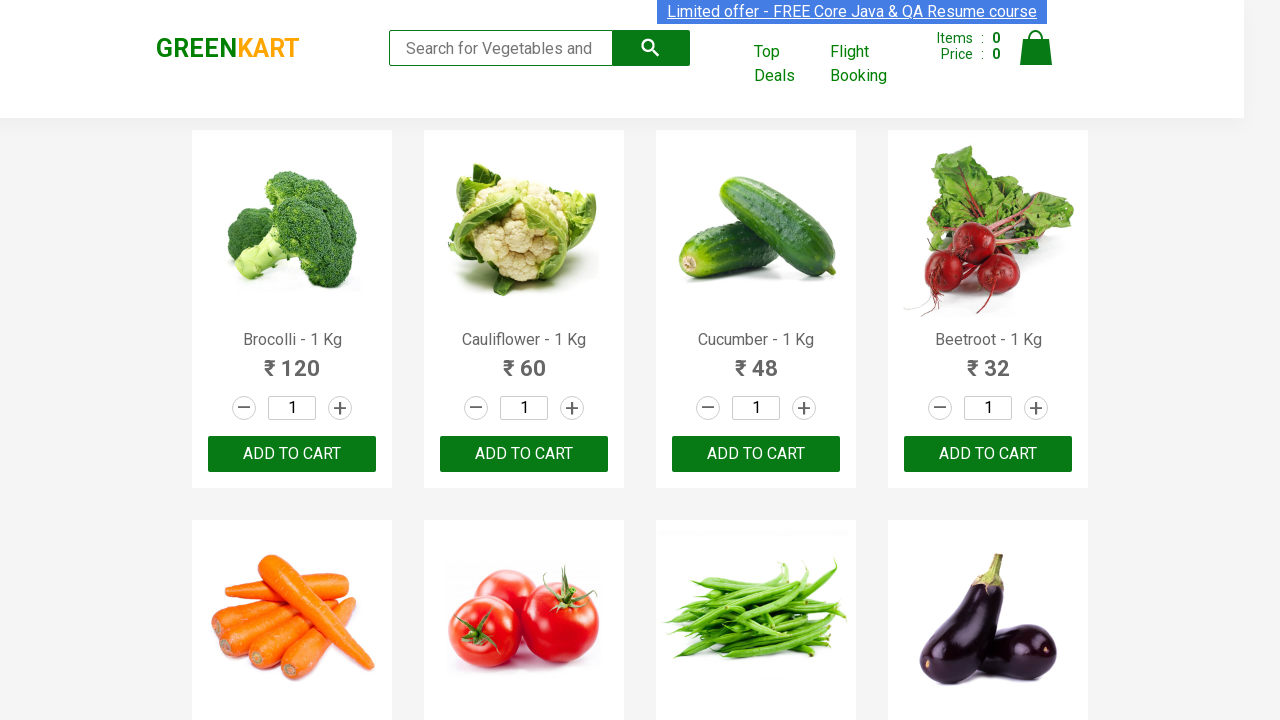

Found product: Tomato - 1 Kg
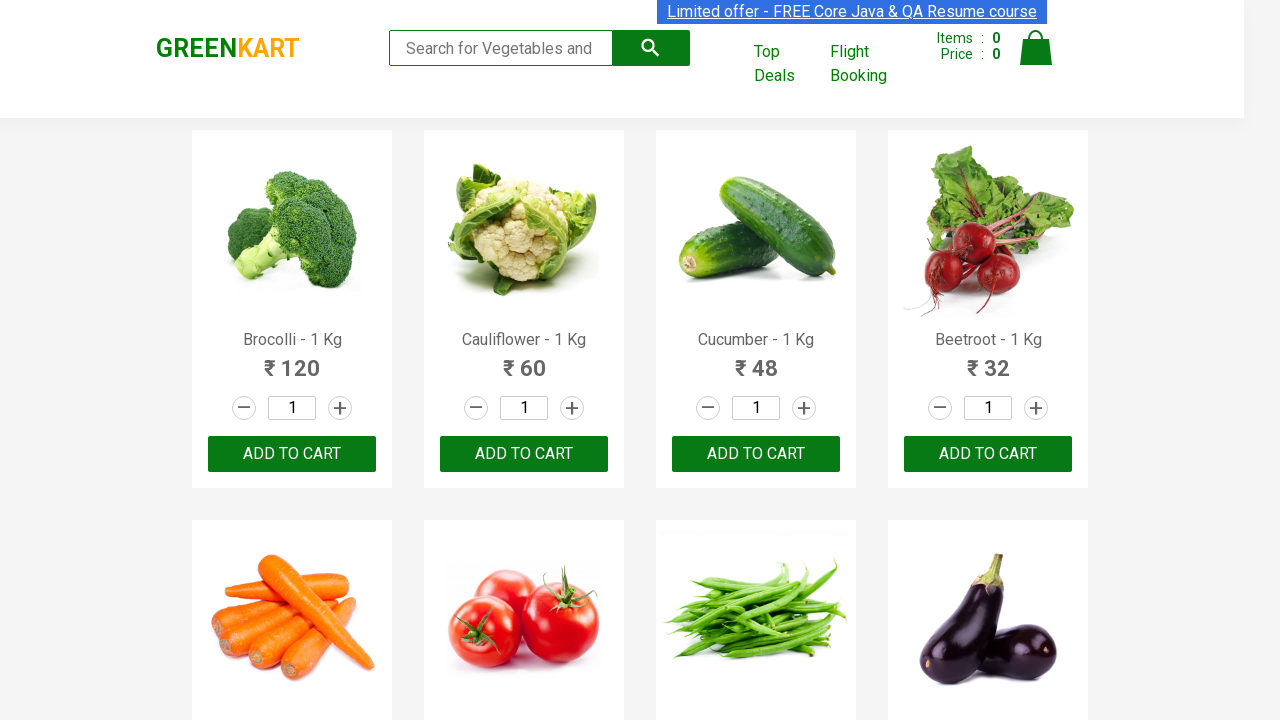

Found product: Beans - 1 Kg
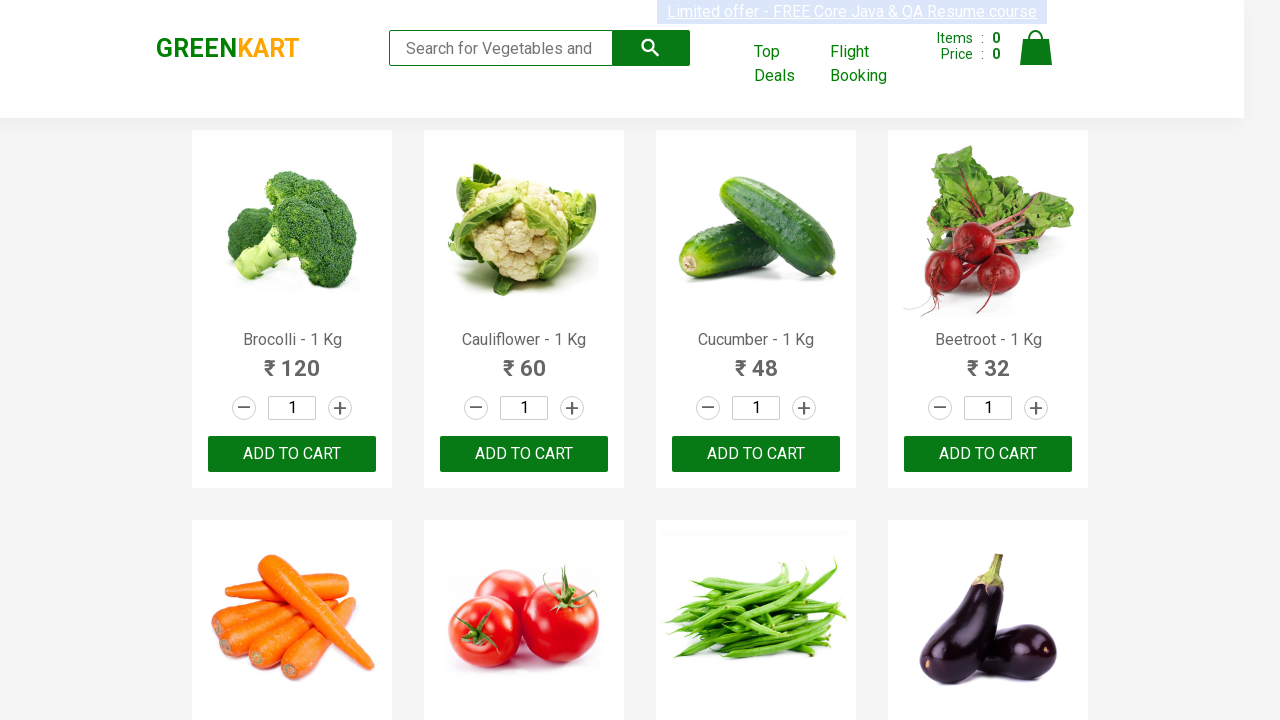

Found product: Brinjal - 1 Kg
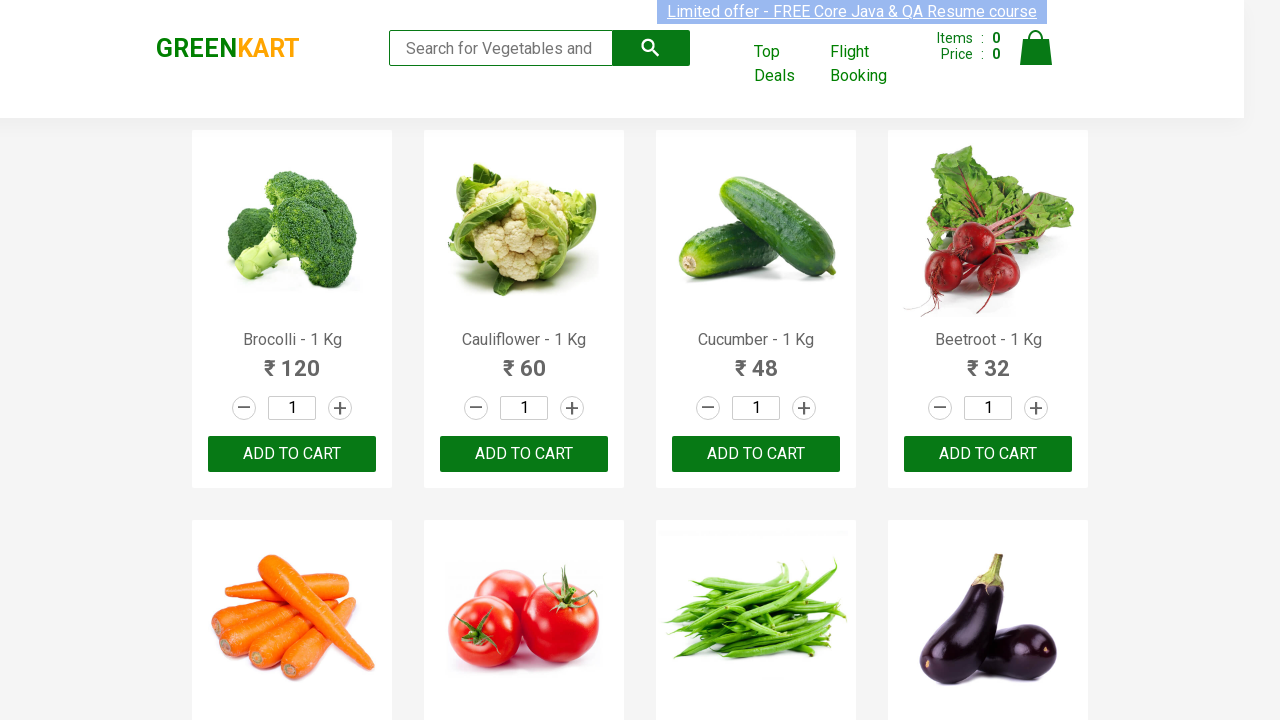

Found product: Capsicum
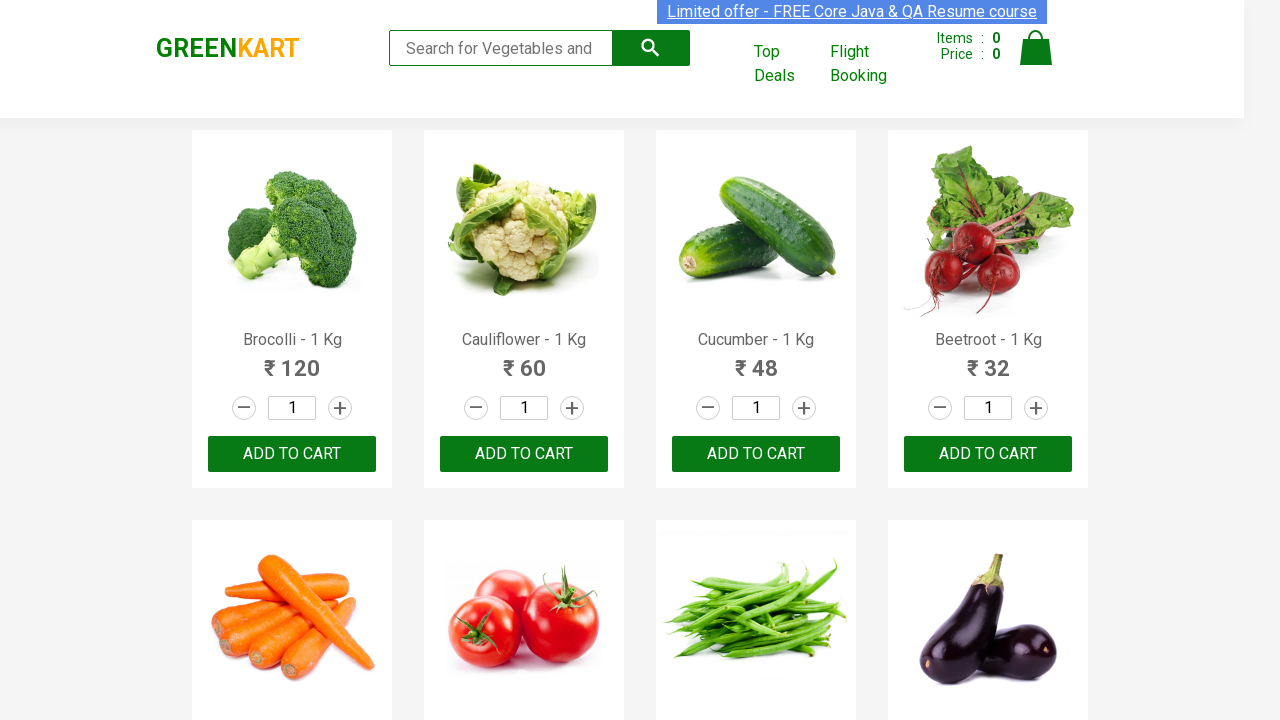

Found product: Mushroom - 1 Kg
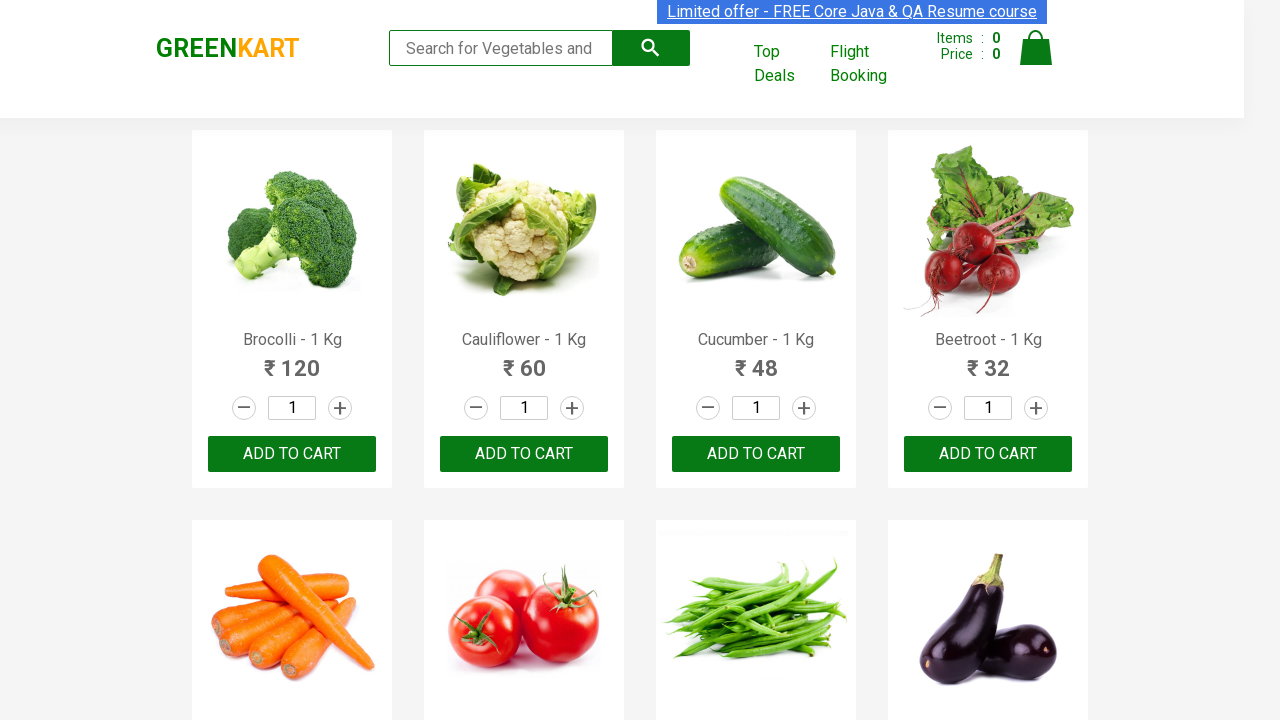

Found product: Potato - 1 Kg
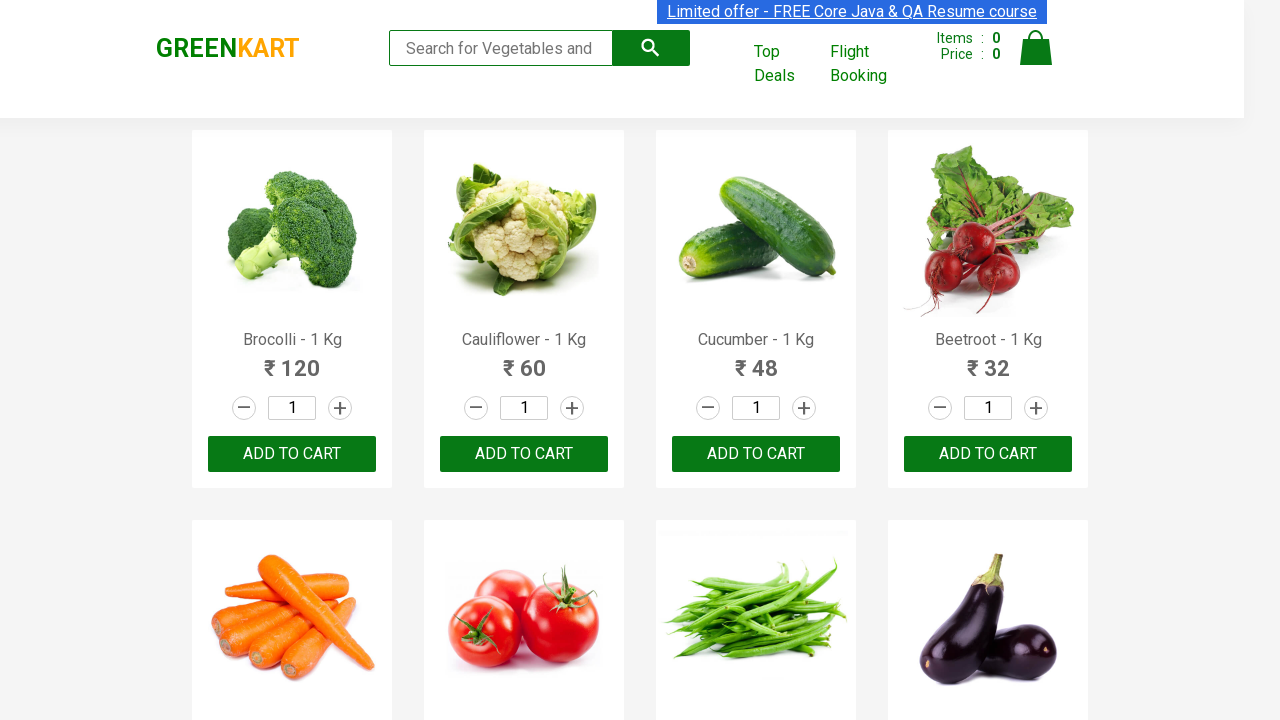

Found product: Pumpkin - 1 Kg
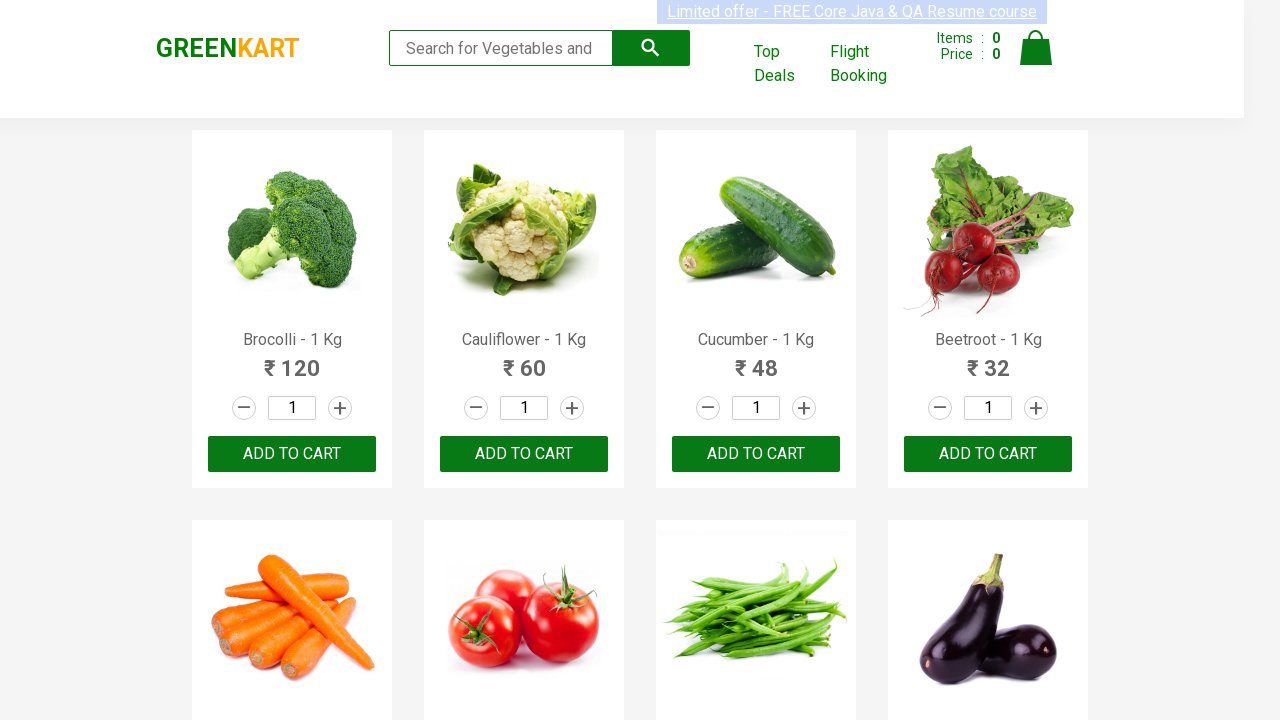

Found product: Corn - 1 Kg
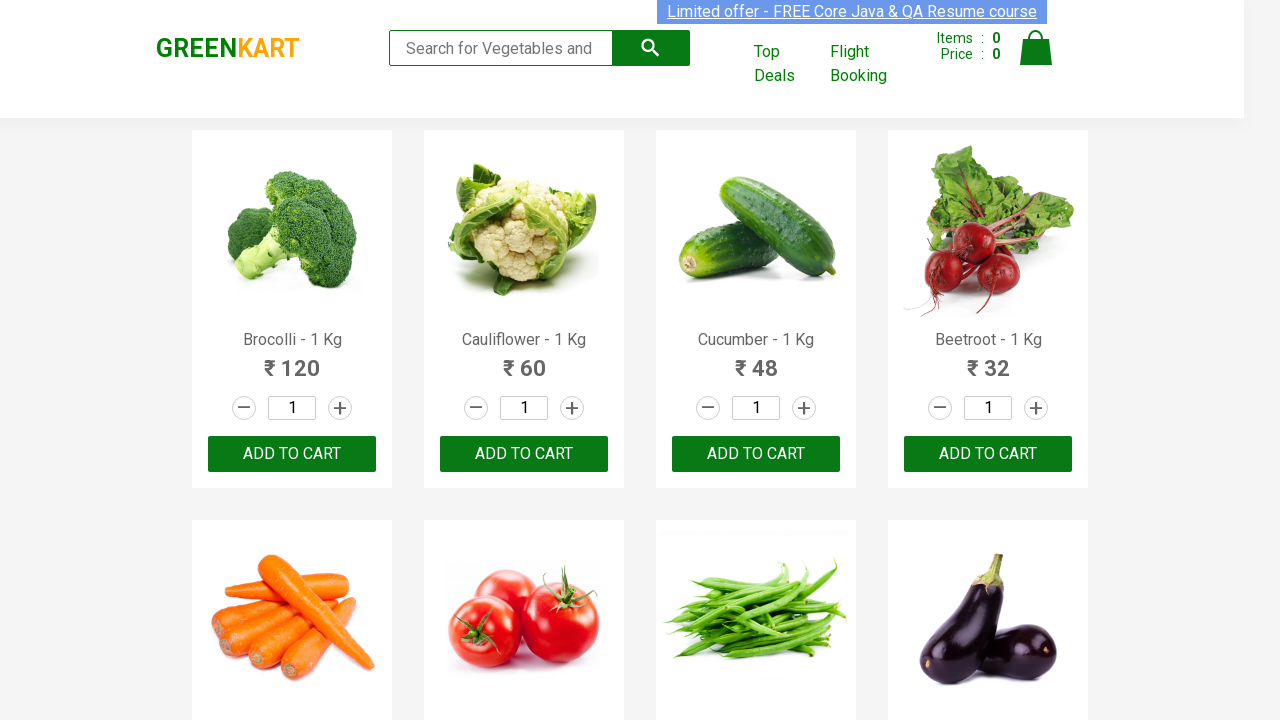

Found product: Onion - 1 Kg
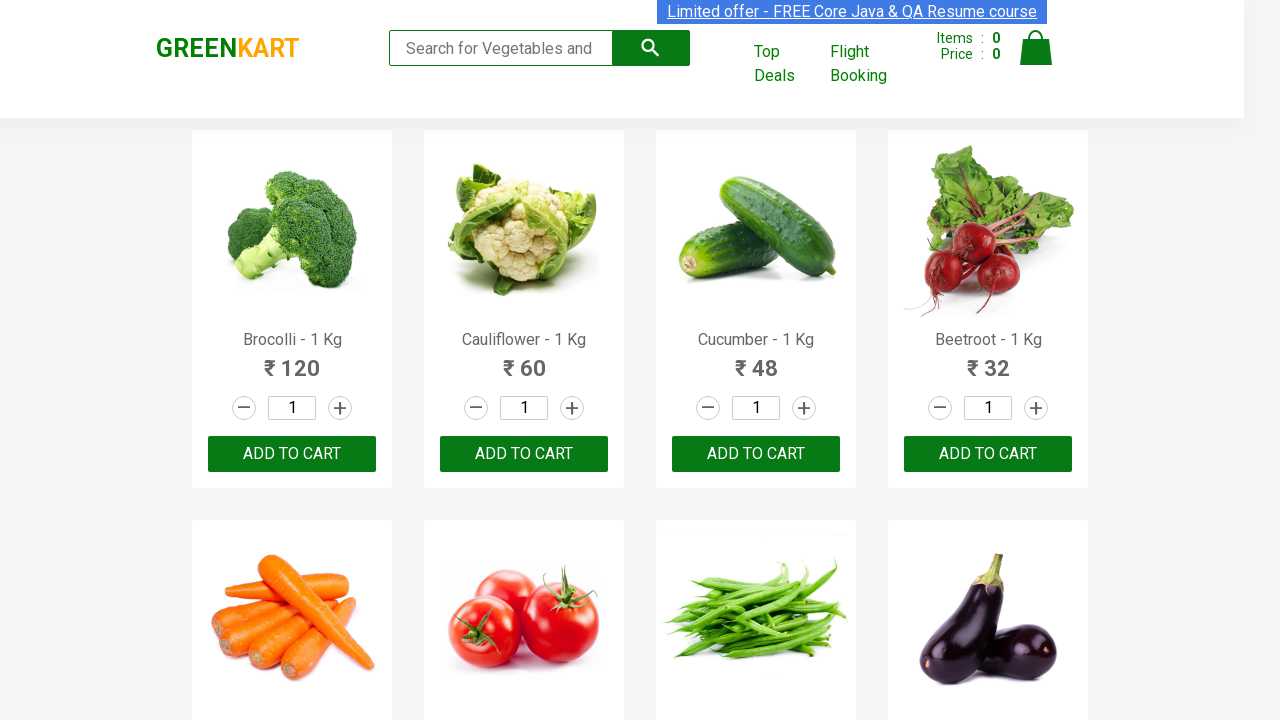

Found product: Apple - 1 Kg
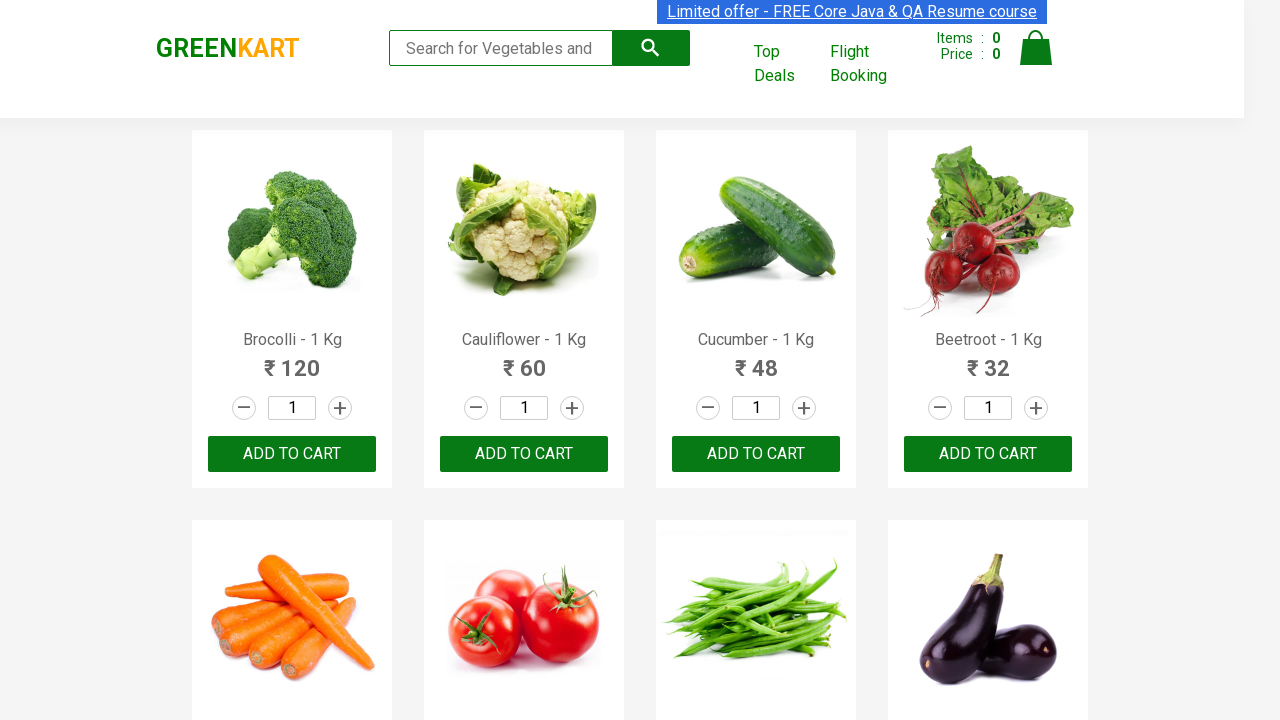

Found product: Banana - 1 Kg
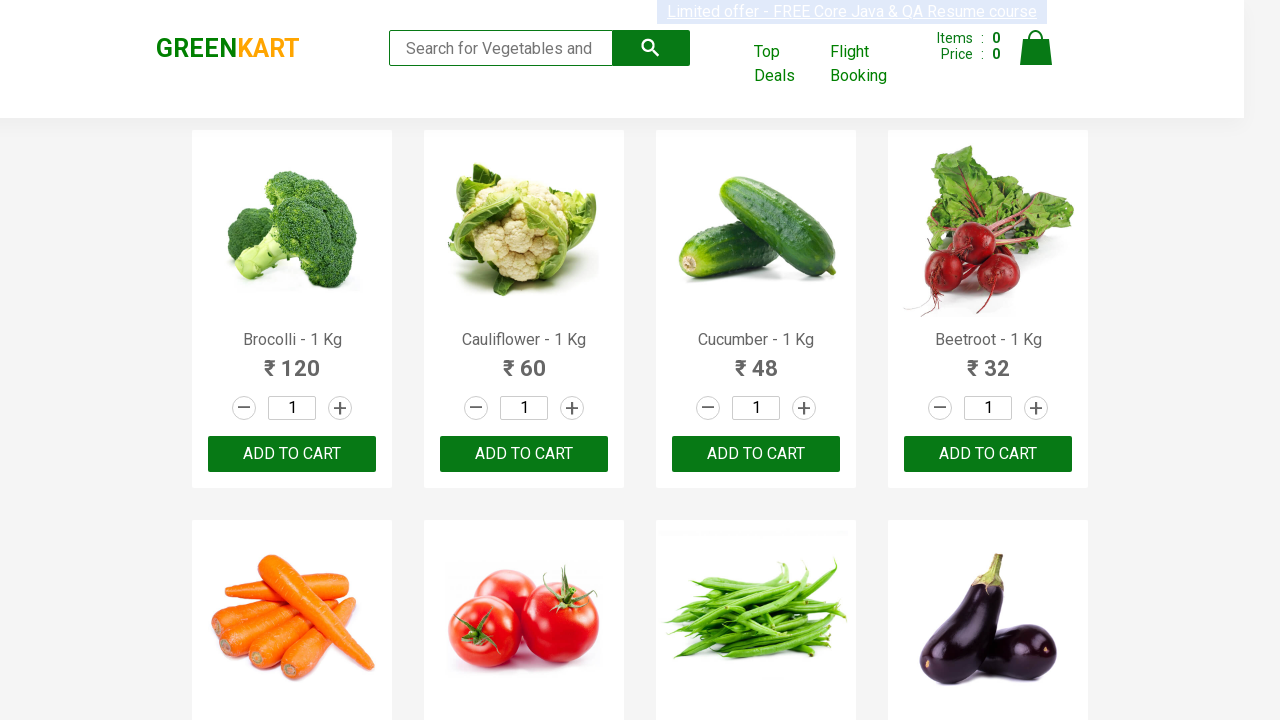

Found product: Grapes - 1 Kg
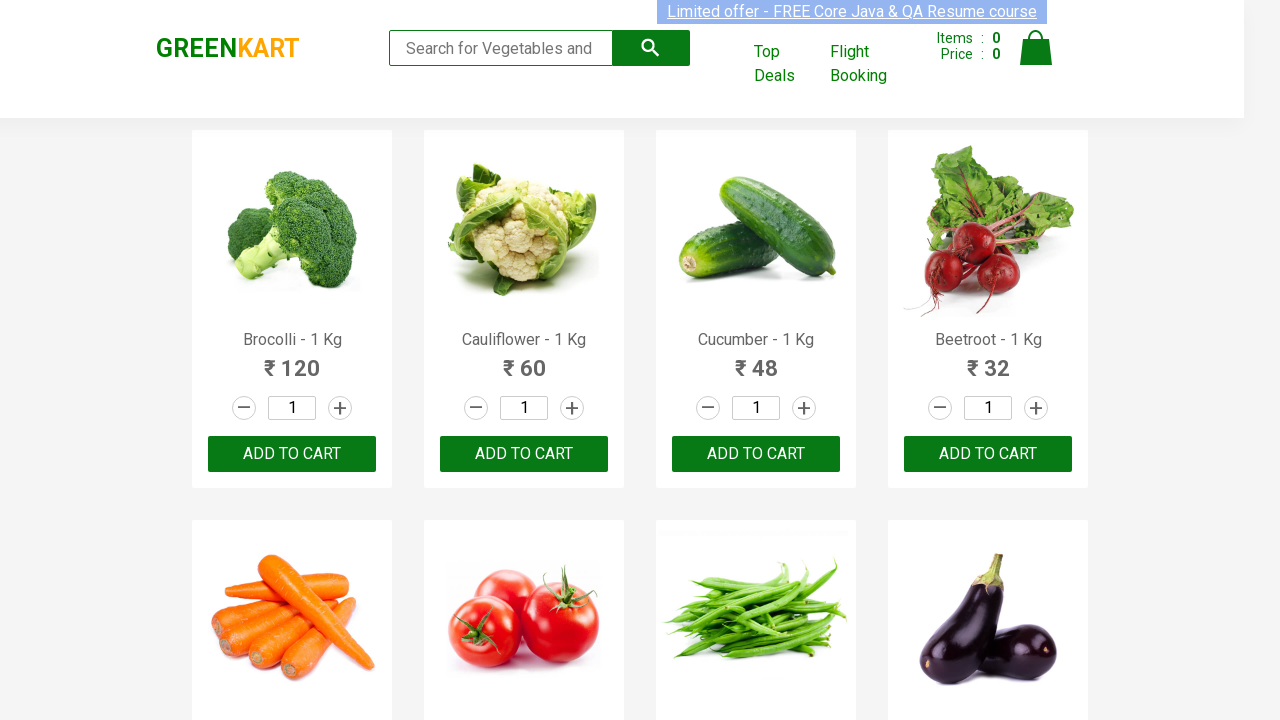

Found product: Mango - 1 Kg
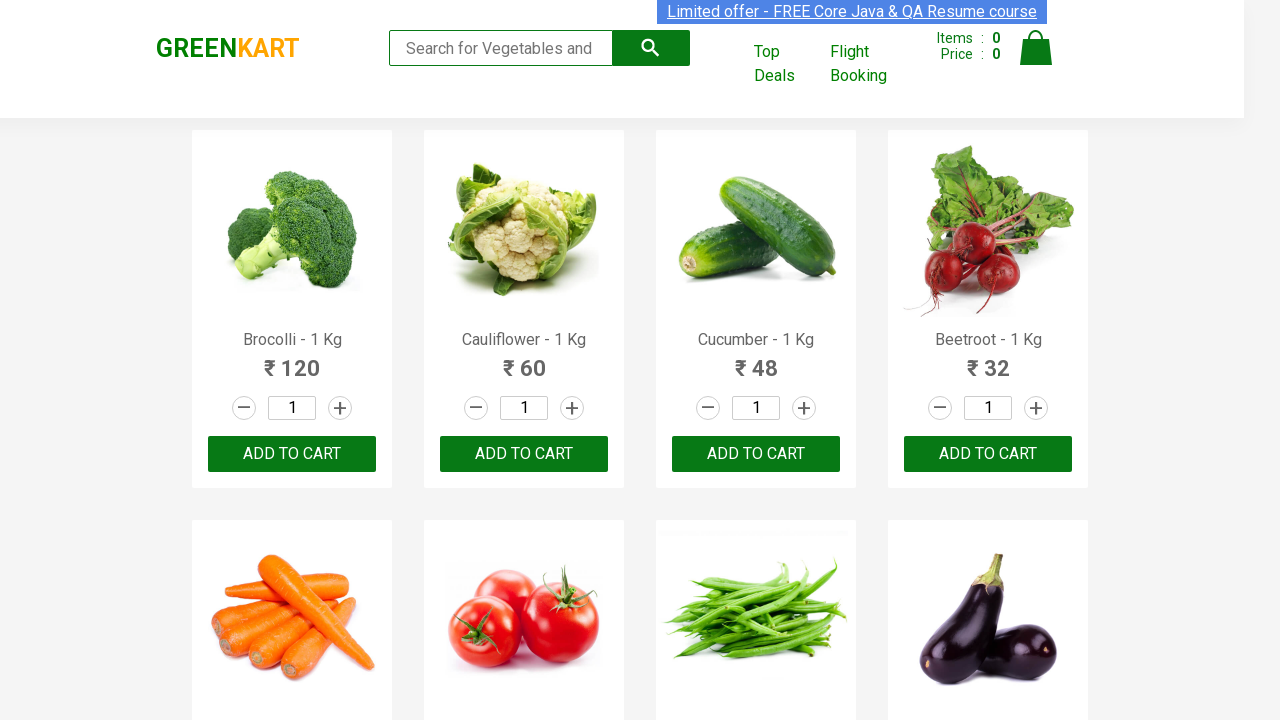

Found product: Musk Melon - 1 Kg
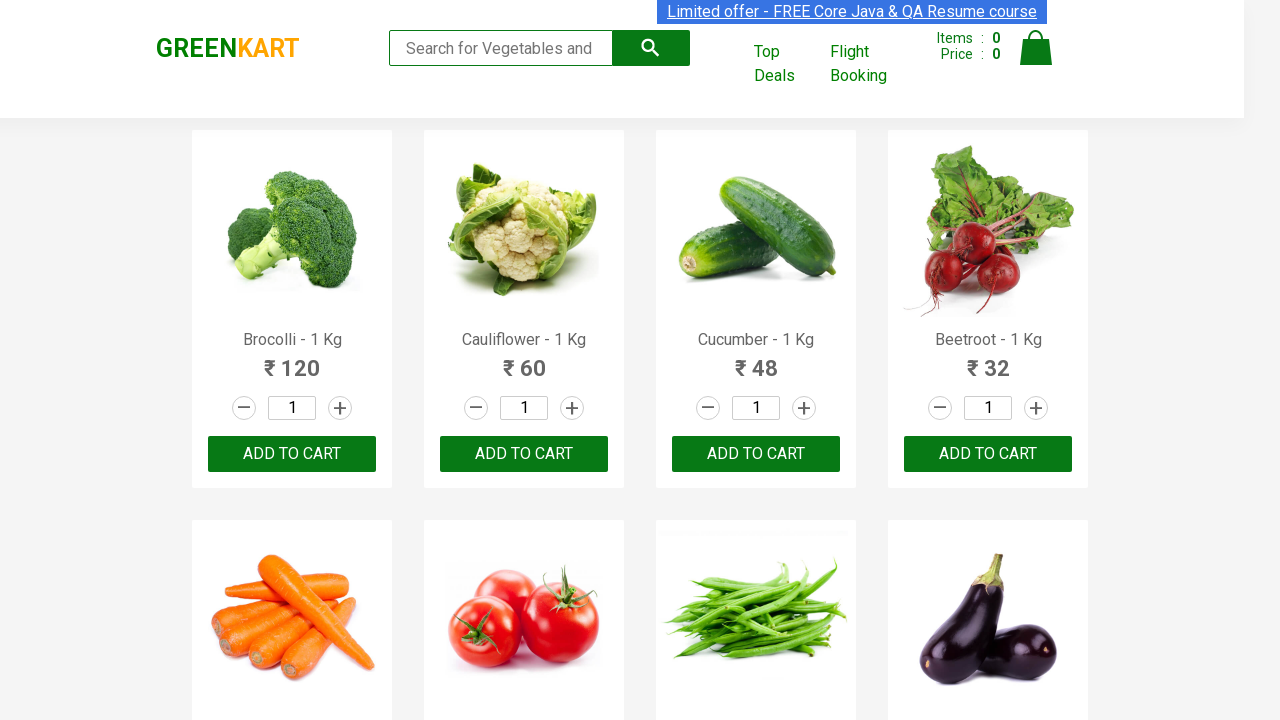

Found product: Orange - 1 Kg
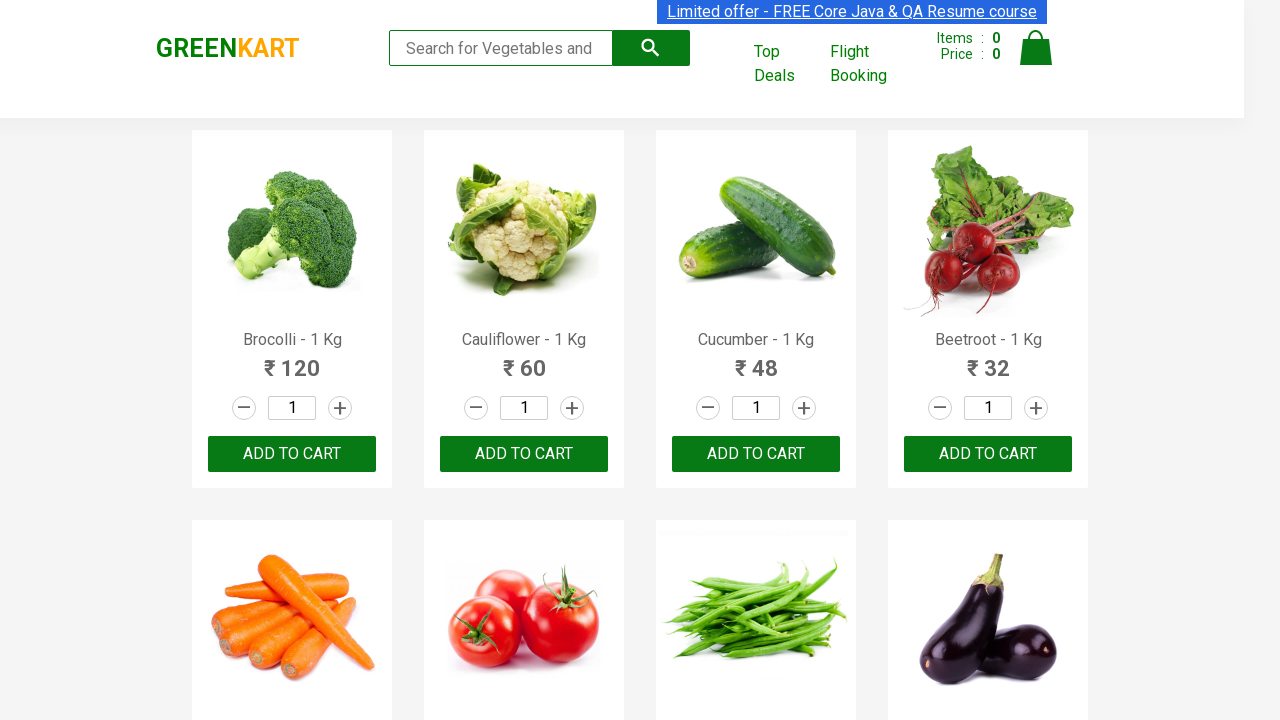

Found product: Pears - 1 Kg
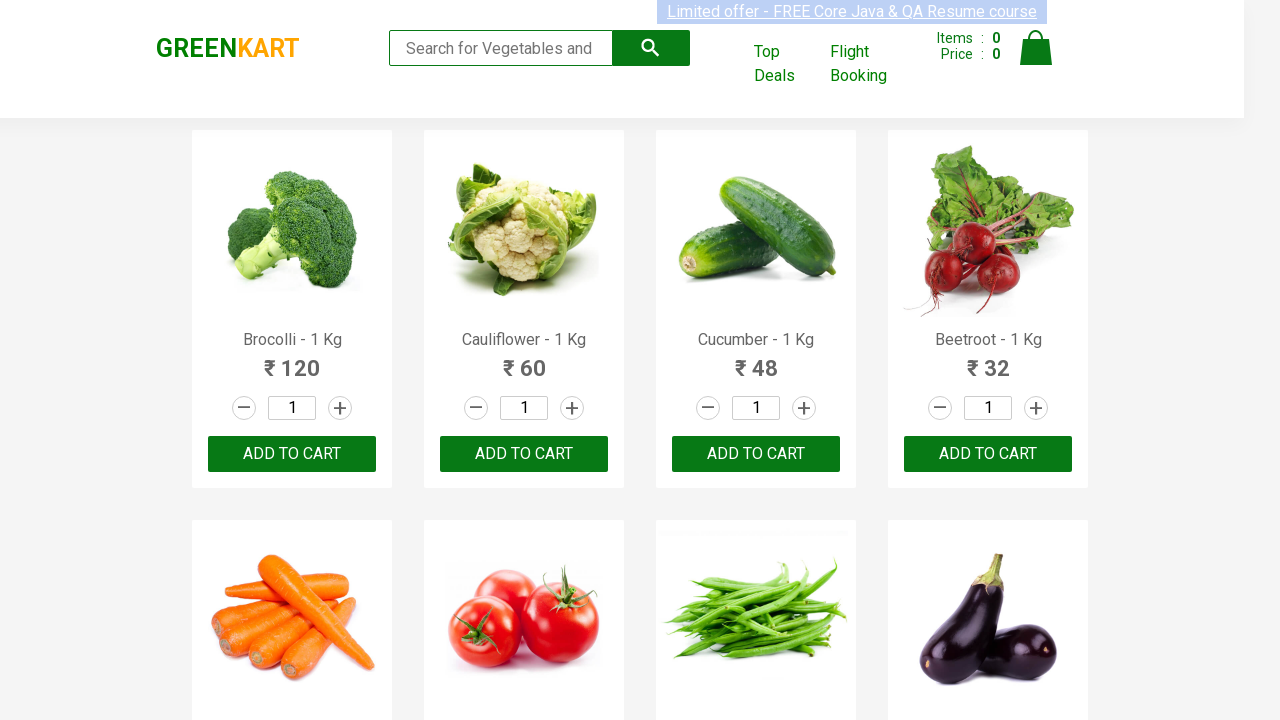

Found product: Pomegranate - 1 Kg
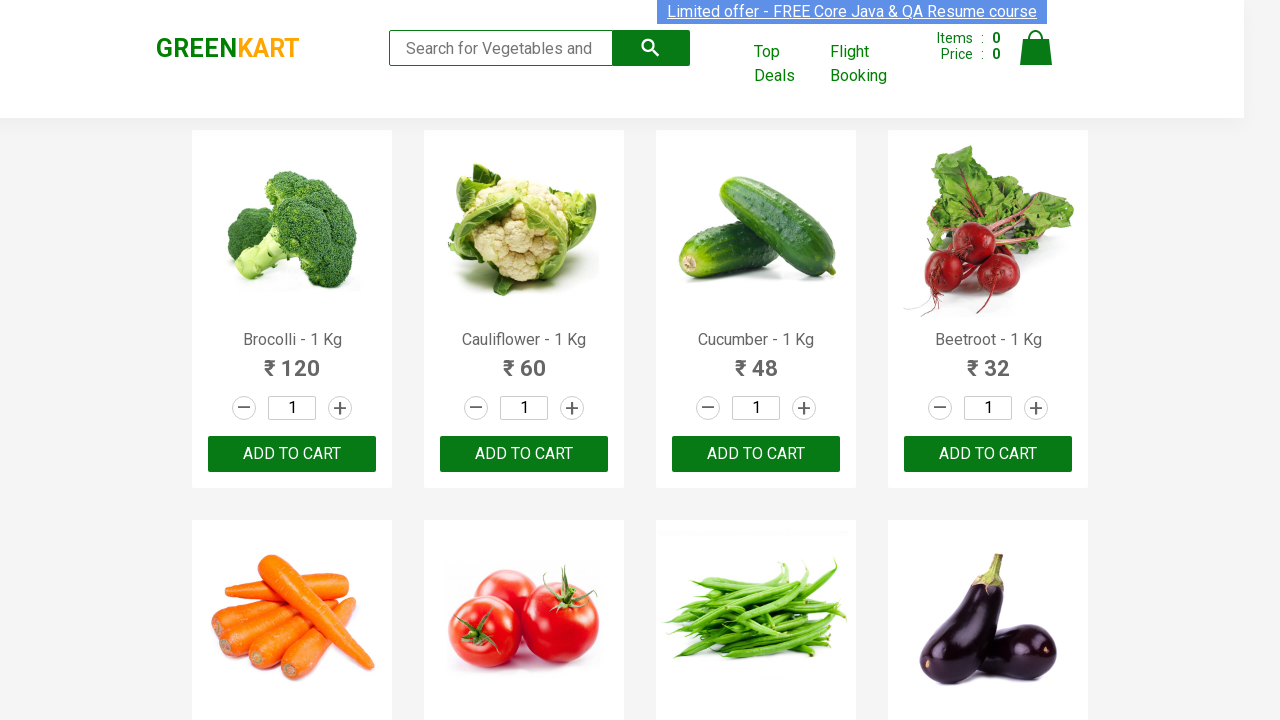

Found product: Raspberry - 1/4 Kg
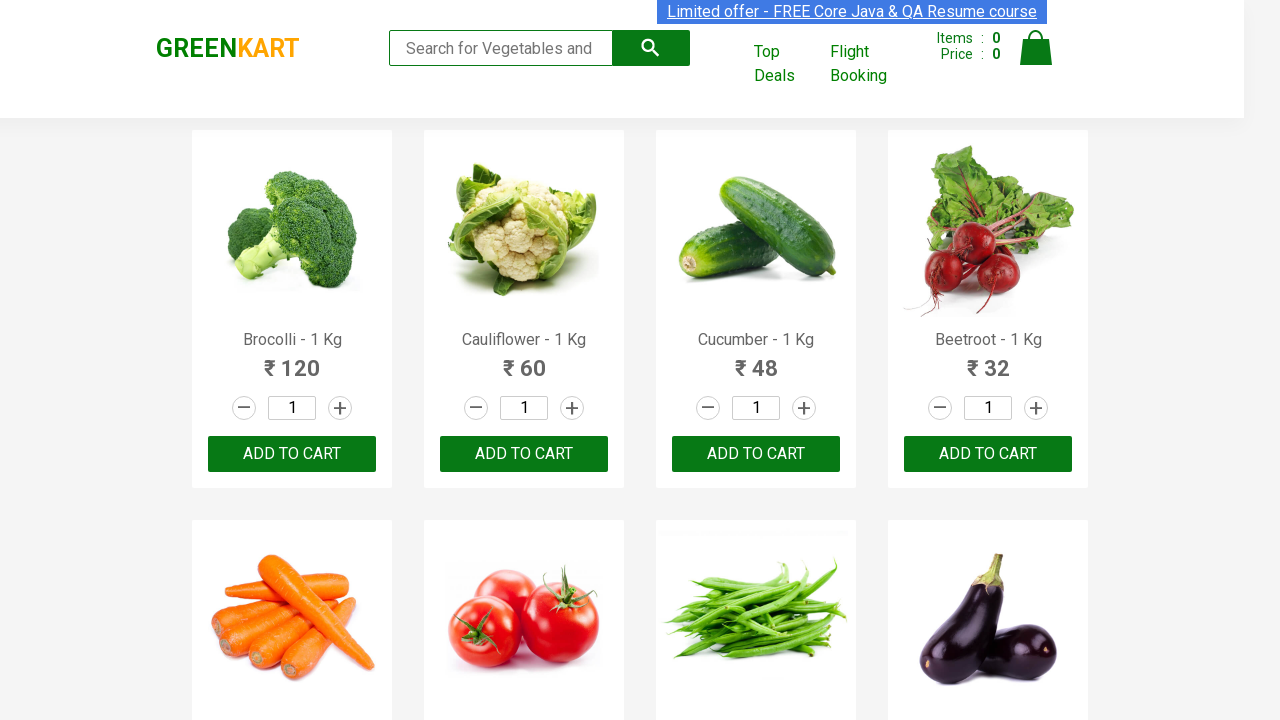

Found product: Strawberry - 1/4 Kg
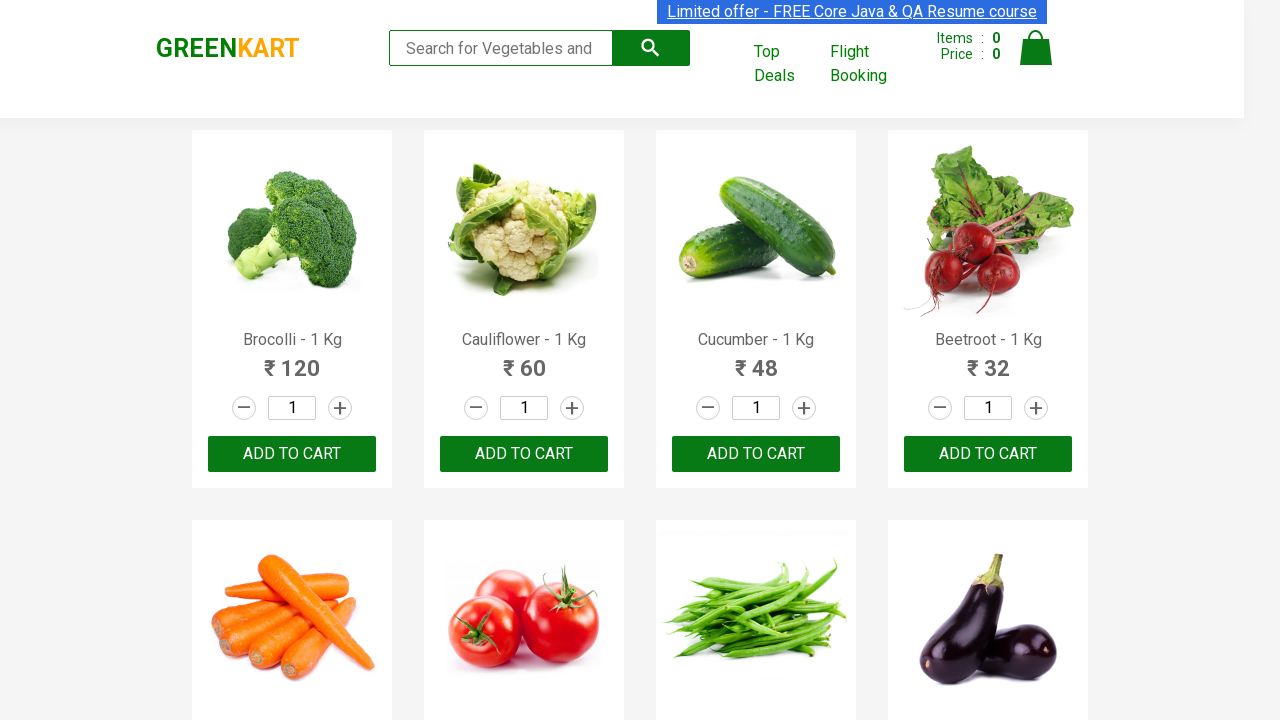

Found product: Water Melon - 1 Kg
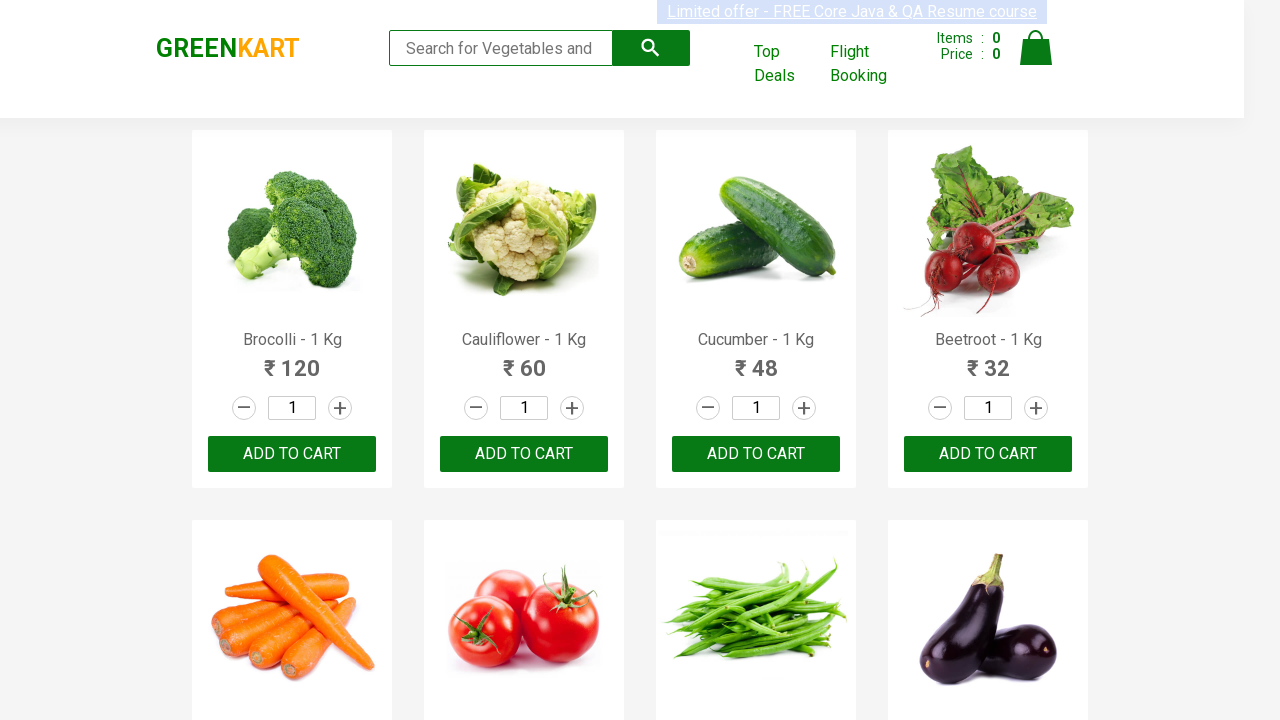

Found product: Almonds - 1/4 Kg
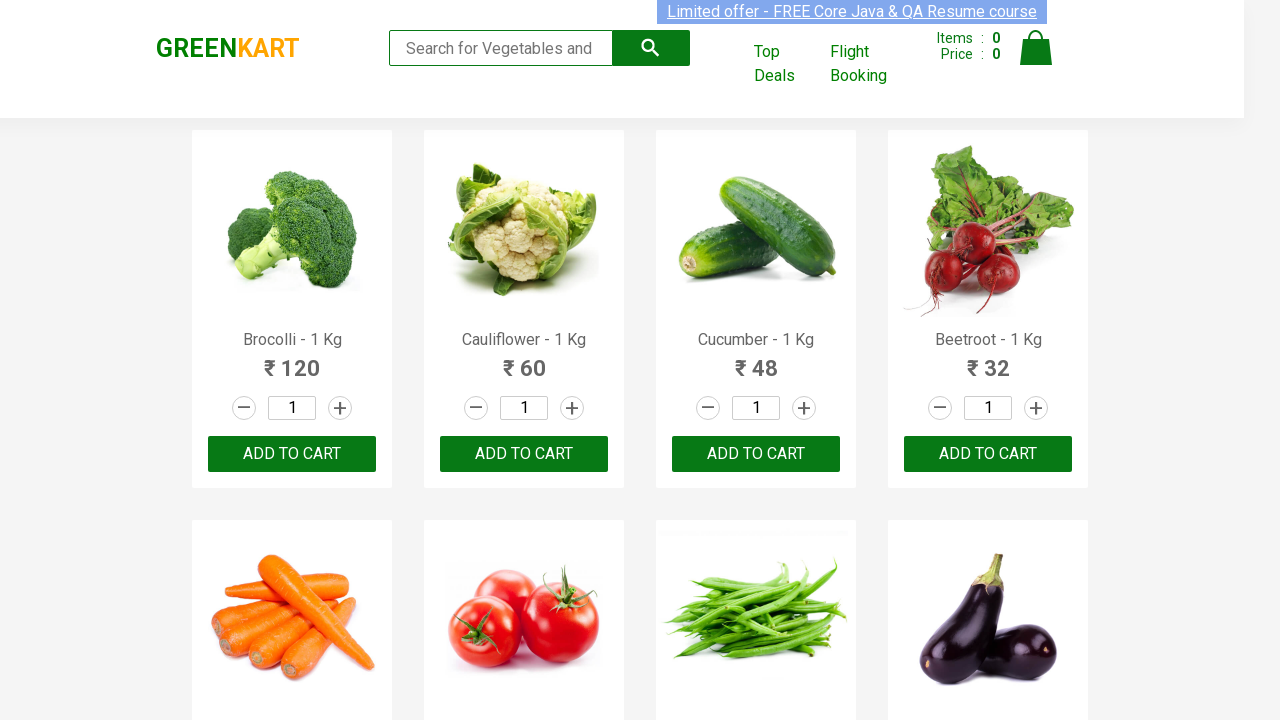

Found product: Pista - 1/4 Kg
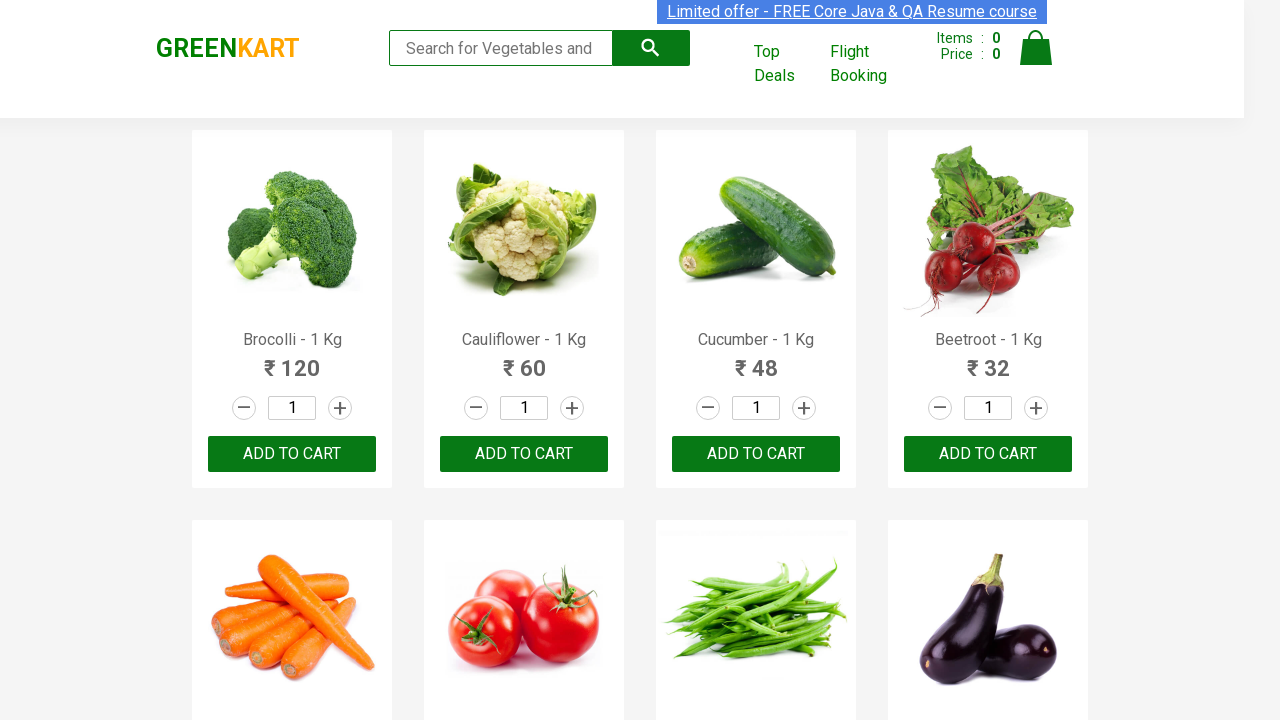

Found product: Nuts Mixture - 1 Kg
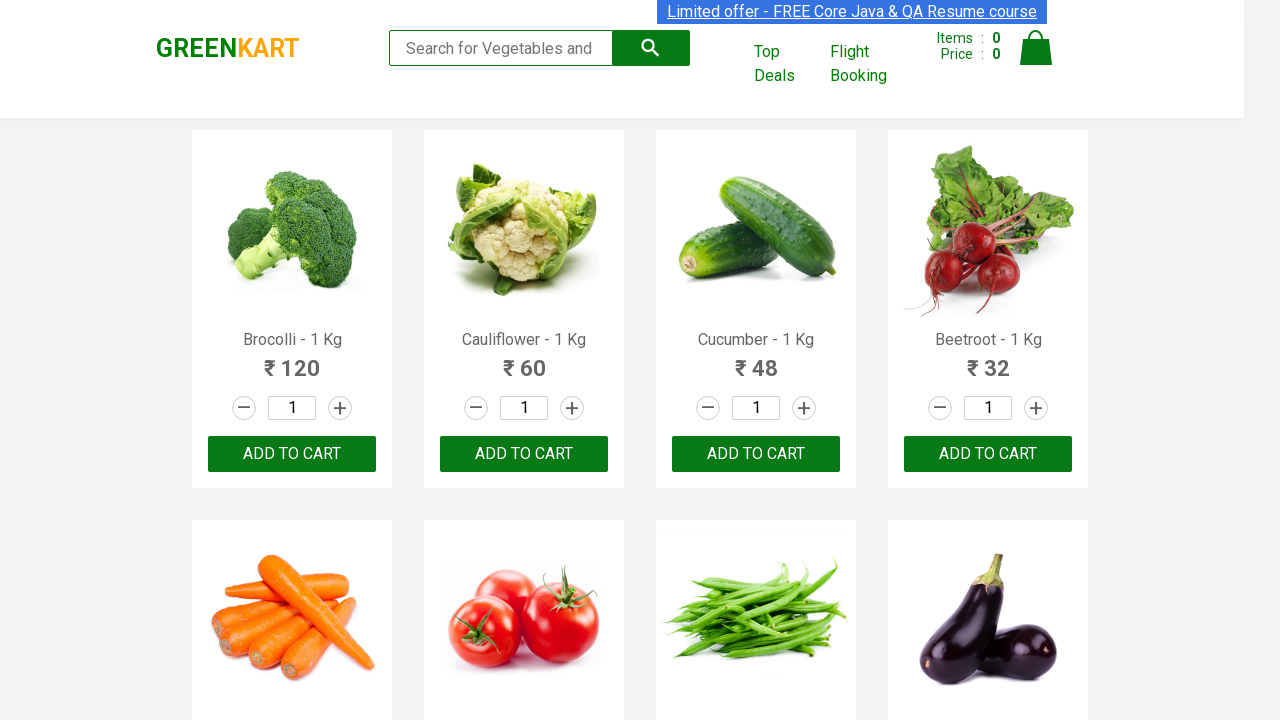

Found product: Cashews - 1 Kg
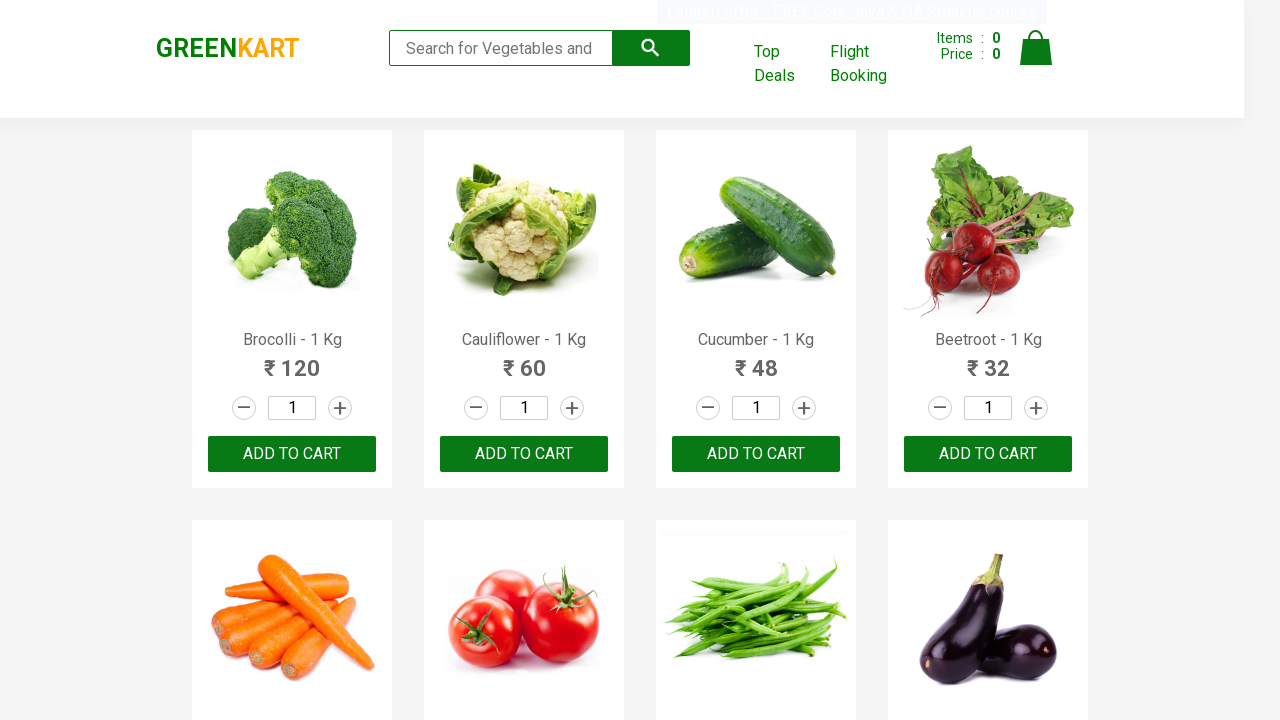

Found product: Walnuts - 1/4 Kg
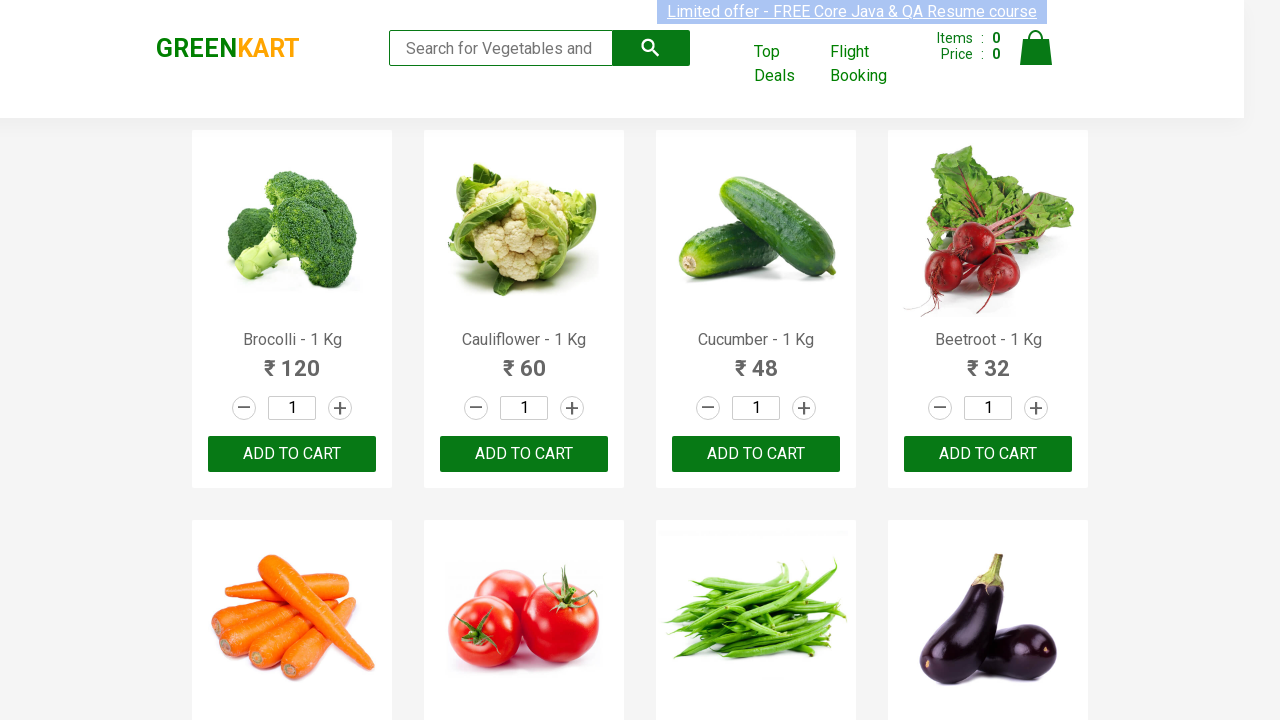

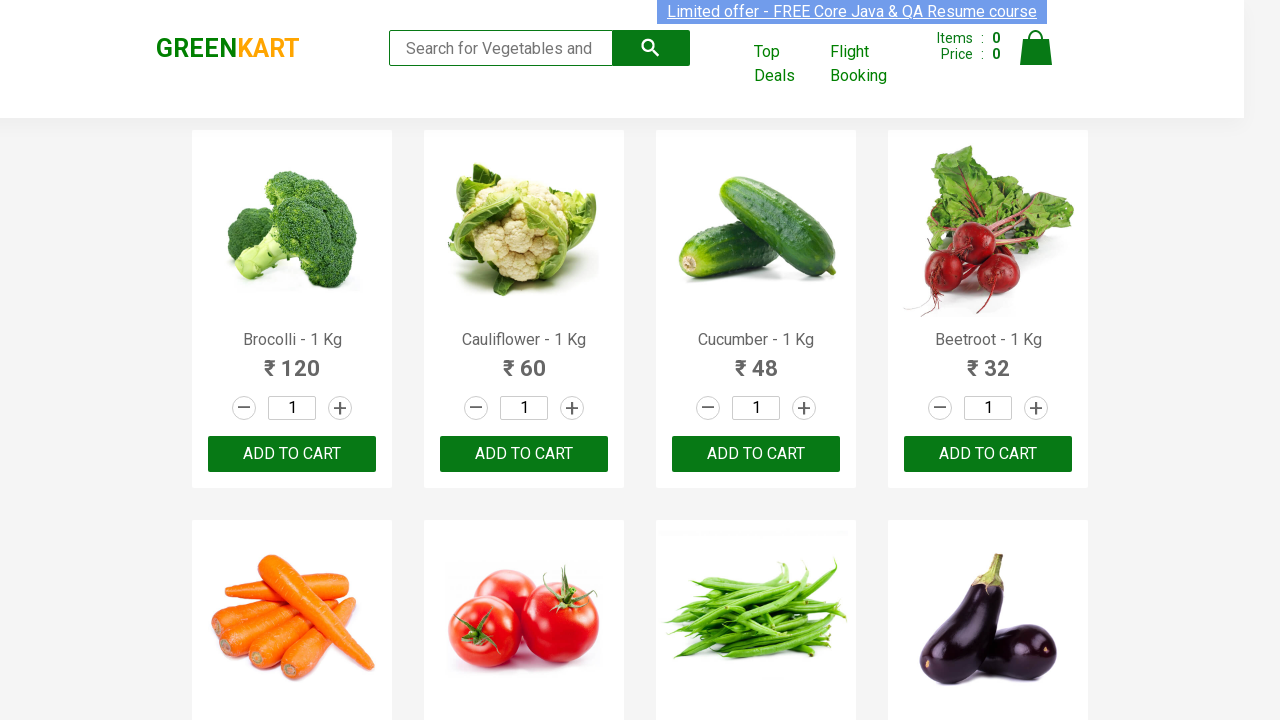